Tests form interactions on an automation practice page by clicking a checkbox, selecting a dropdown option, entering text in a name field, and handling a JavaScript alert.

Starting URL: http://rahulshettyacademy.com/AutomationPractice/

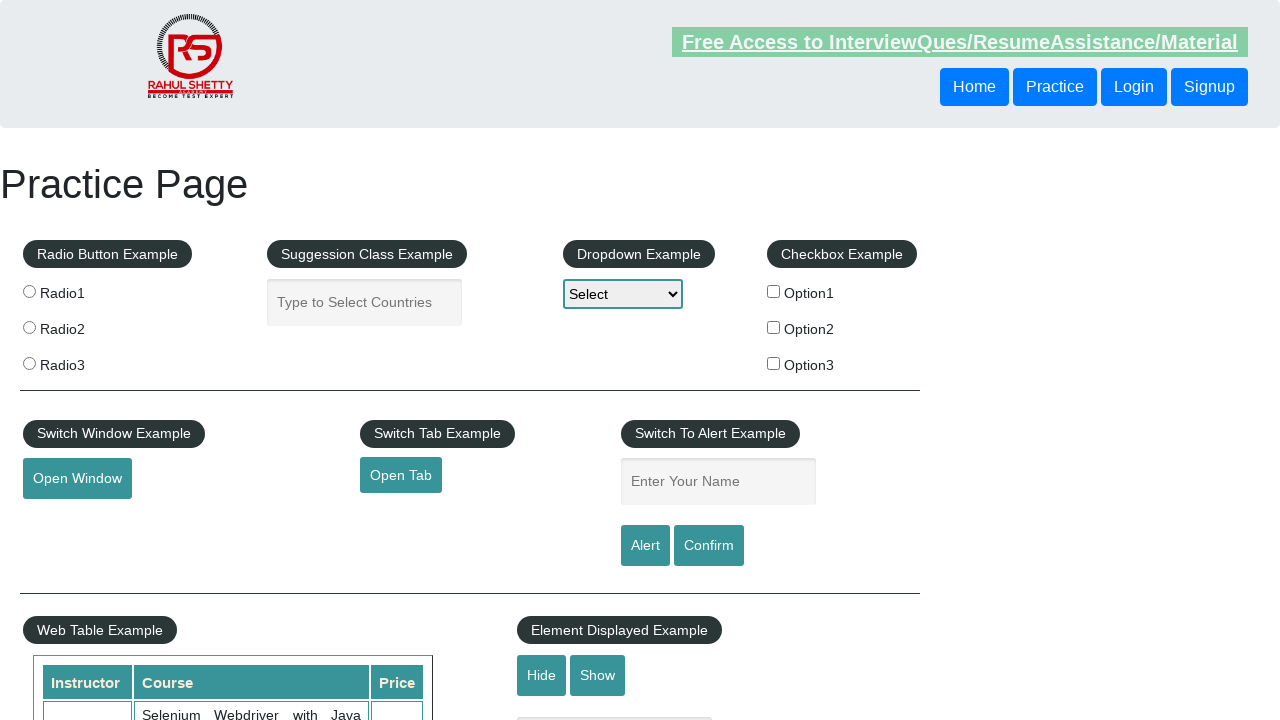

Clicked checkbox for Option 2 at (774, 327) on #checkBoxOption2
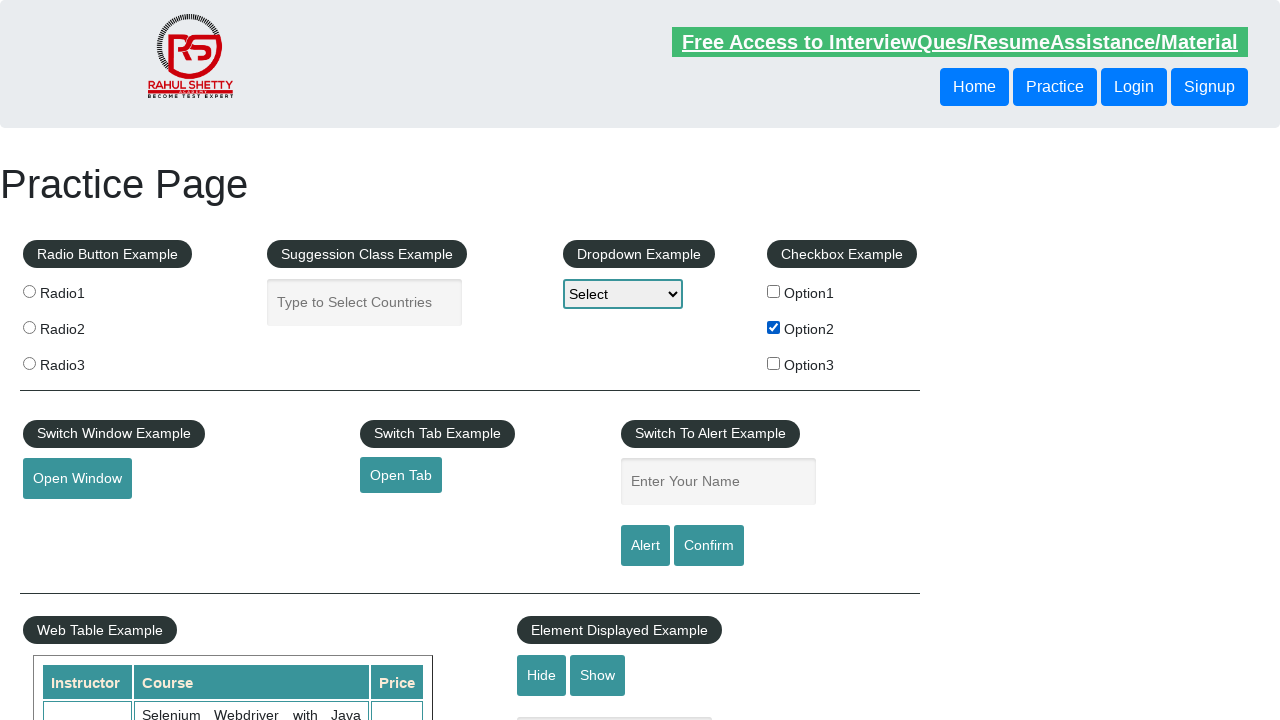

Selected Option2 from dropdown on #dropdown-class-example
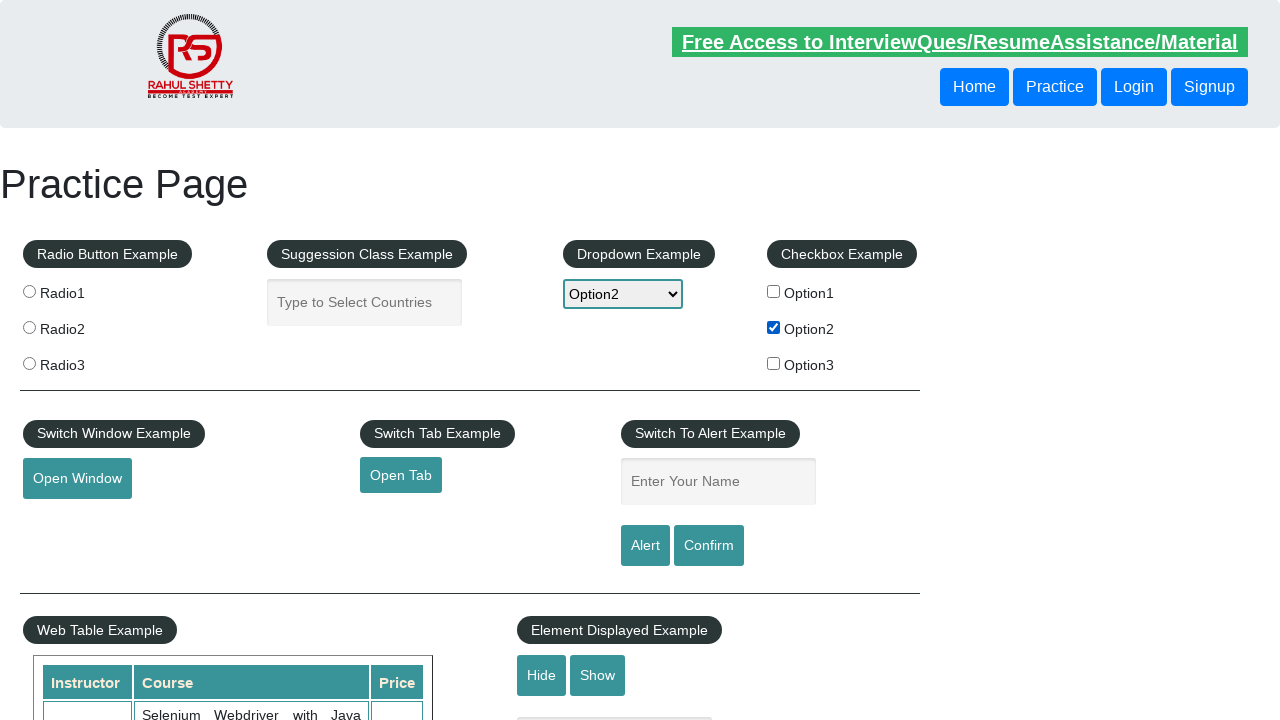

Filled name field with Option2 on #name
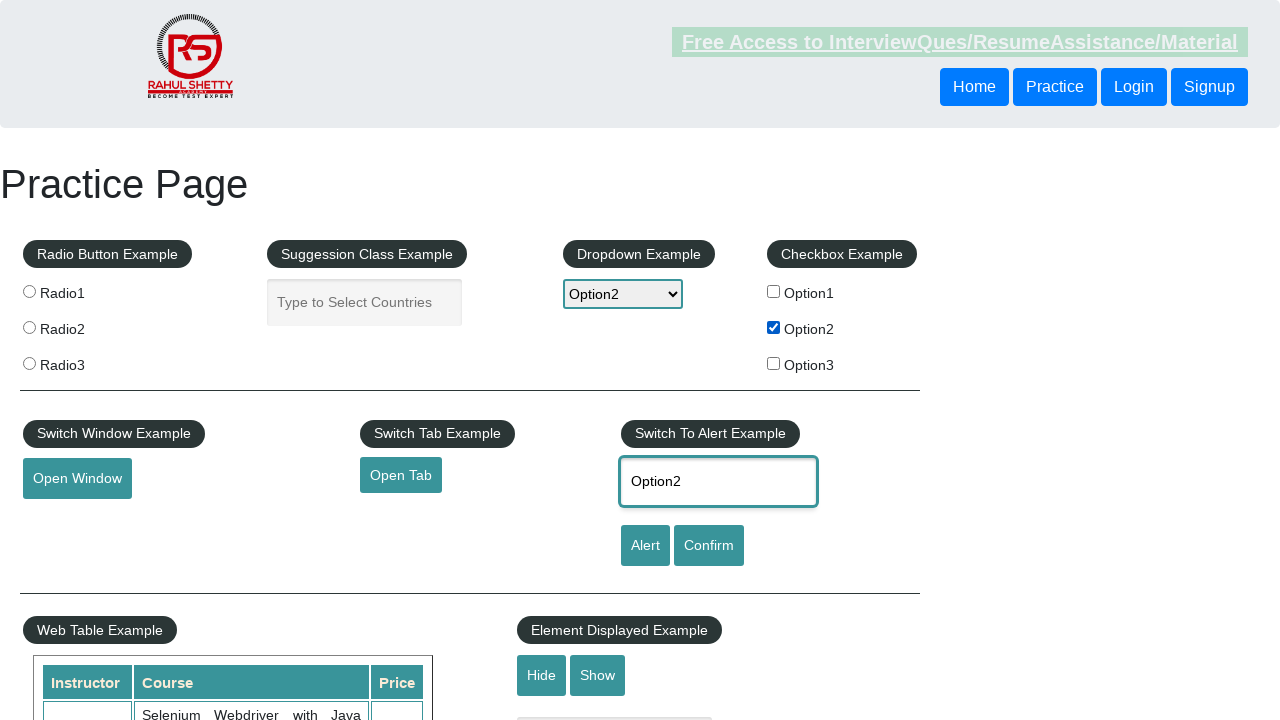

Set up dialog handler to accept alerts
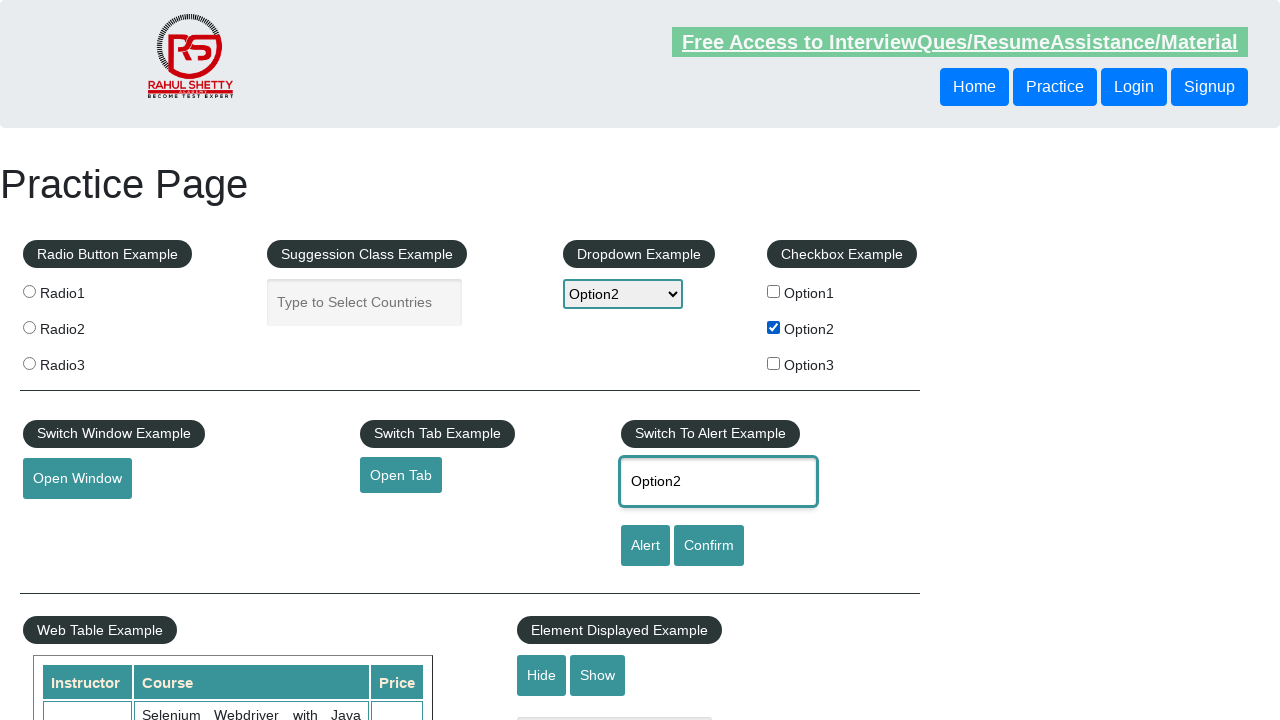

Clicked alert button and accepted JavaScript alert at (645, 546) on #alertbtn
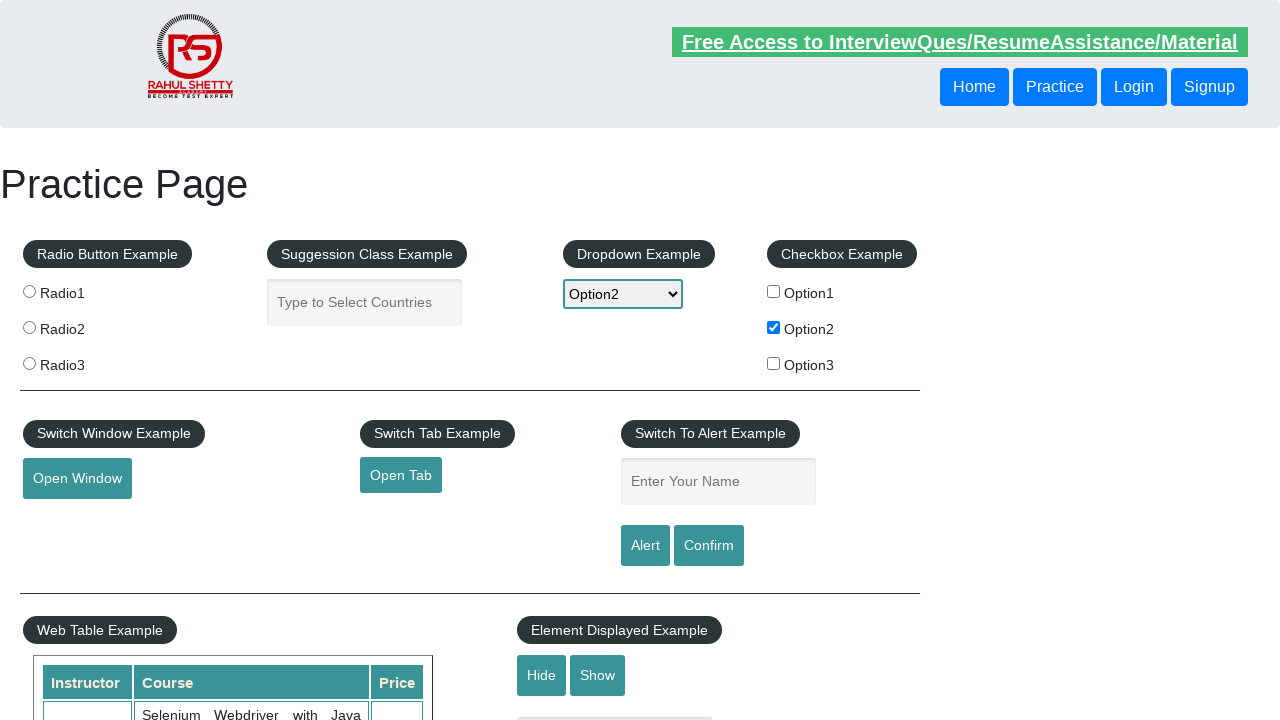

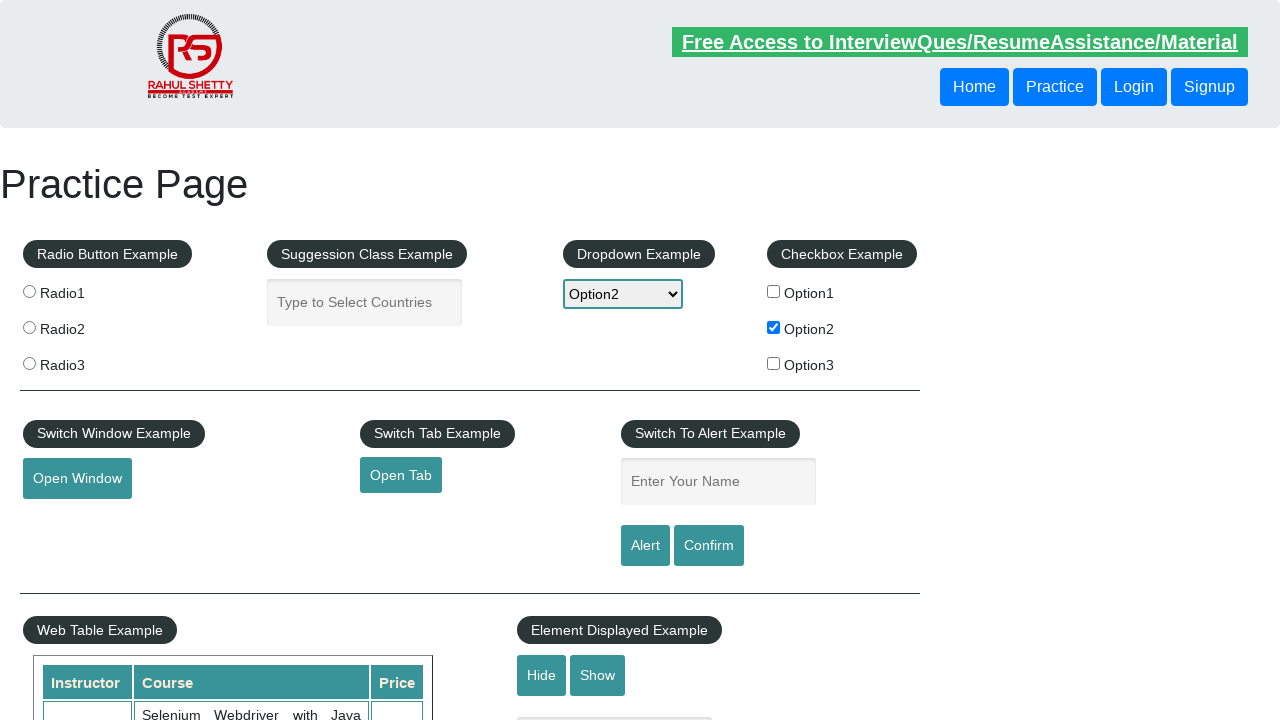